Tests user registration flow on automation exercise website by navigating to signup page, filling registration form with account details including name, email, password and date of birth

Starting URL: https://automationexercise.com

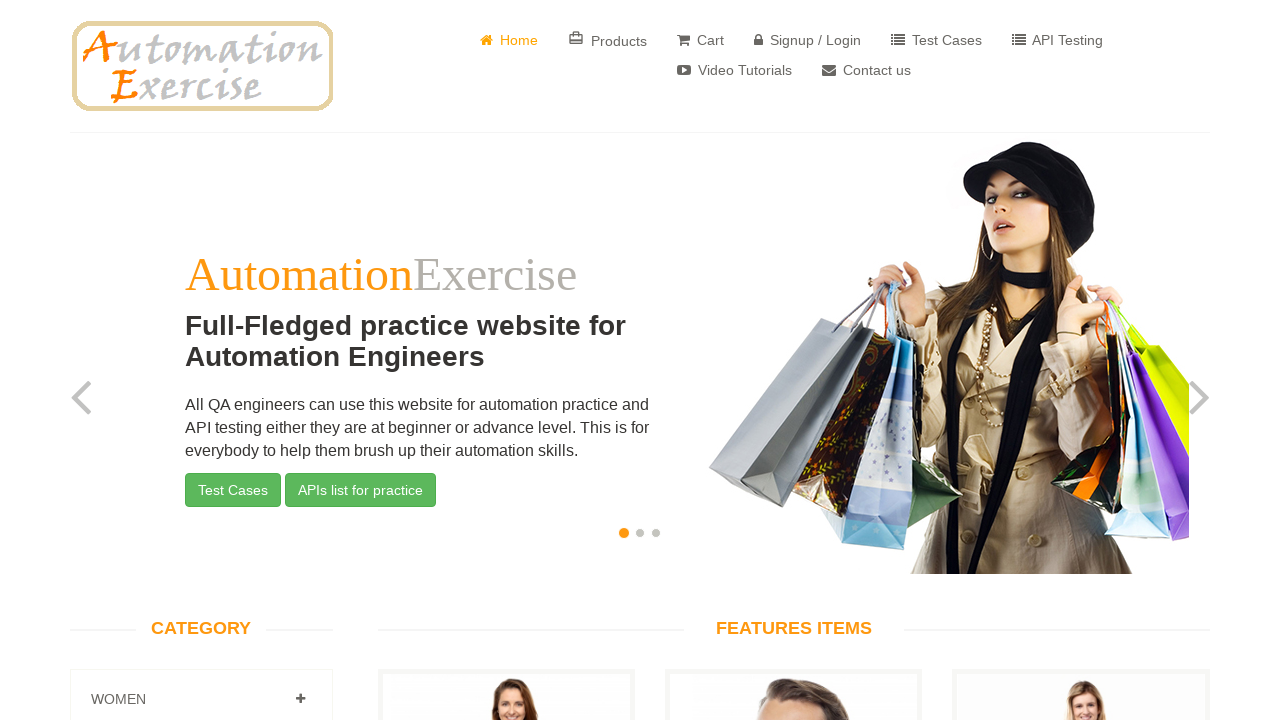

Clicked Sign in/Sign up link at (758, 40) on xpath=//*[@class='fa fa-lock']
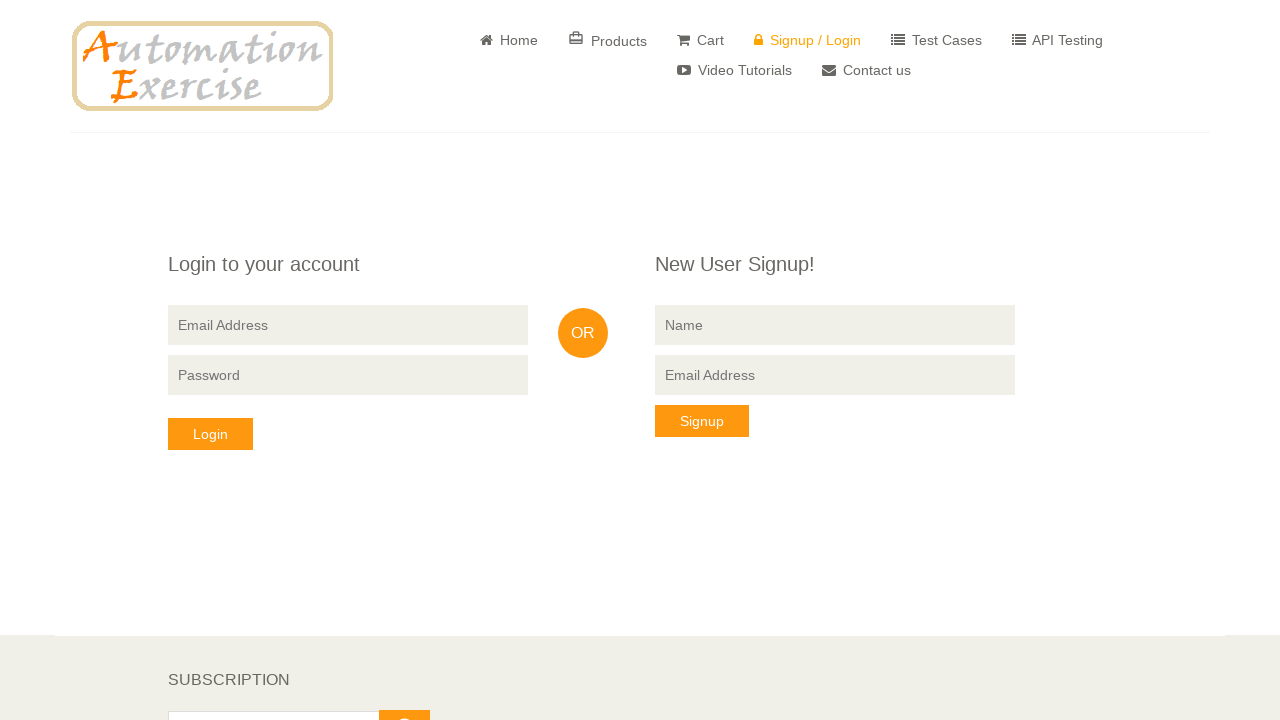

Filled name field with 'John Smith' on input[name='name']
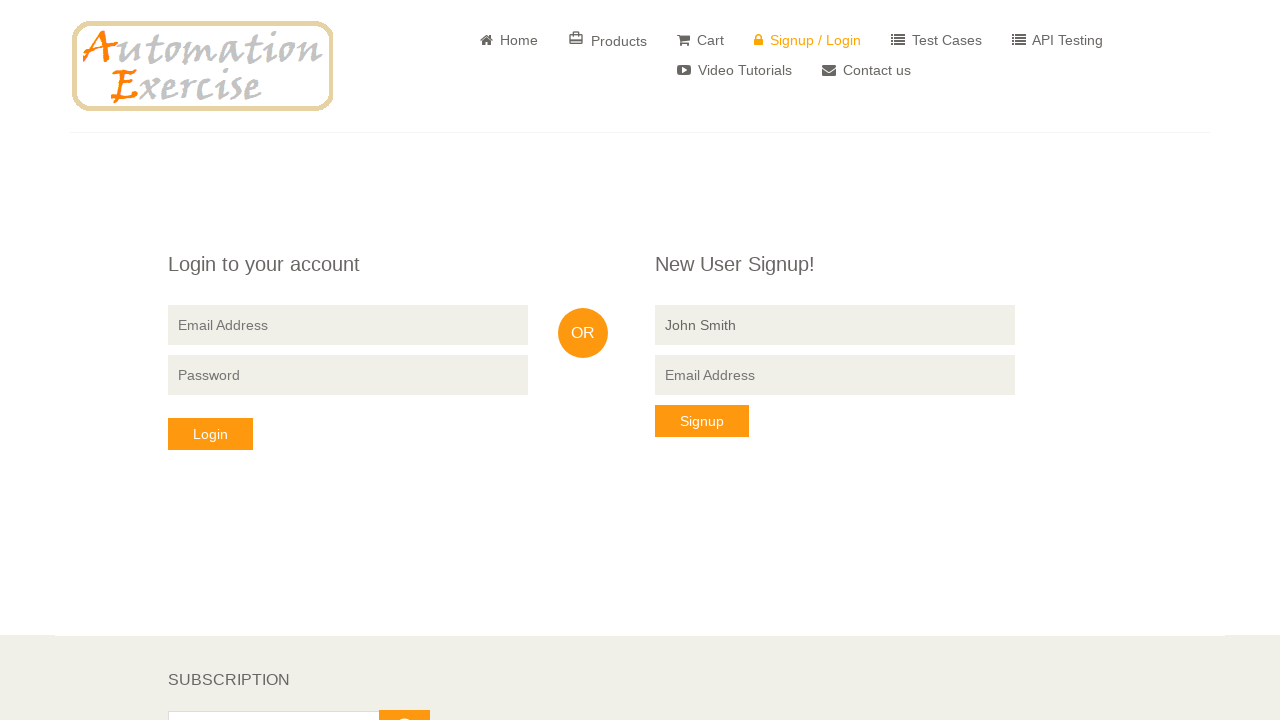

Filled email field with 'johnsmith_test_9274@example.com' on xpath=(//input[@name='email'])[2]
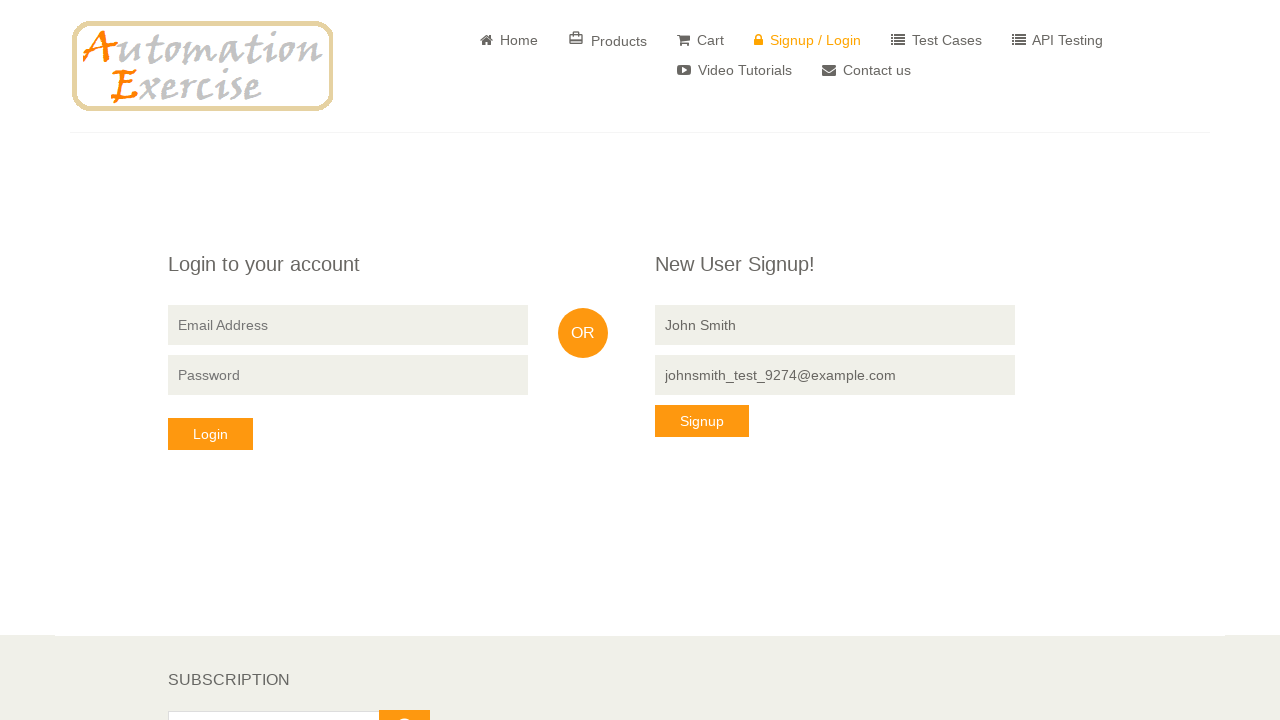

Pressed Tab key to move to next field on xpath=(//input[@name='email'])[2]
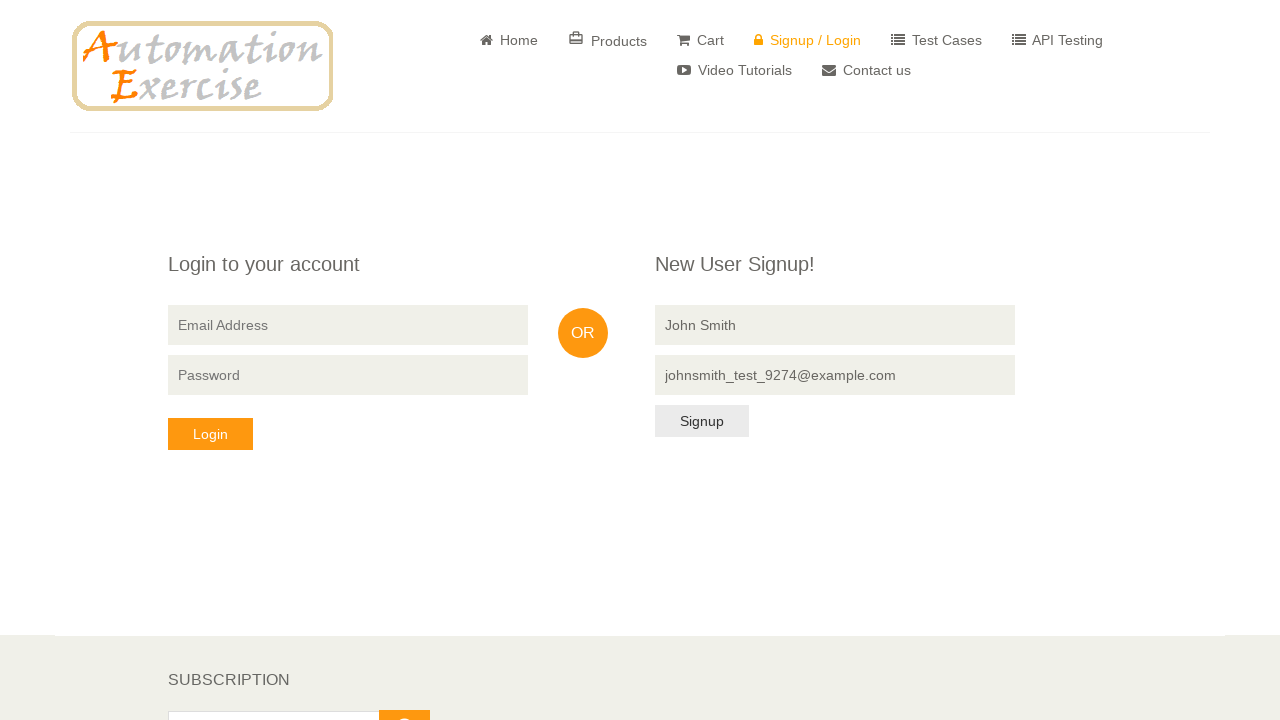

Pressed Enter to submit signup form on xpath=(//input[@name='email'])[2]
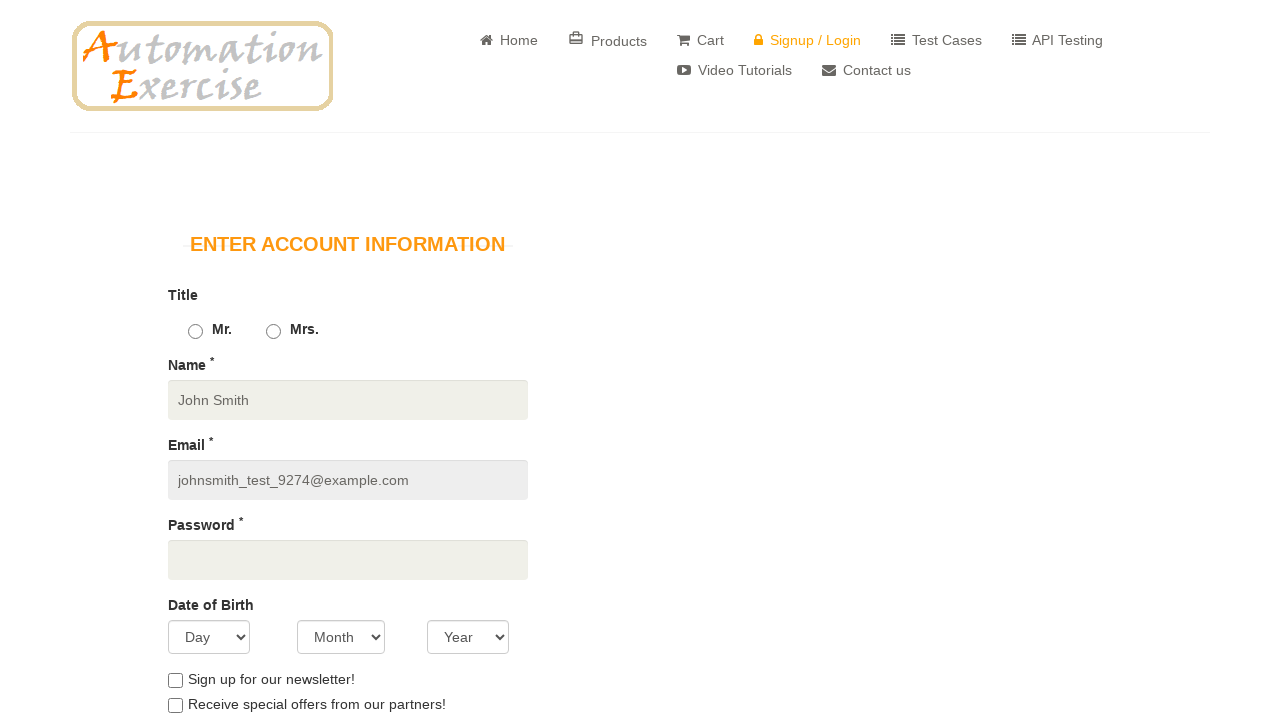

Account information form loaded
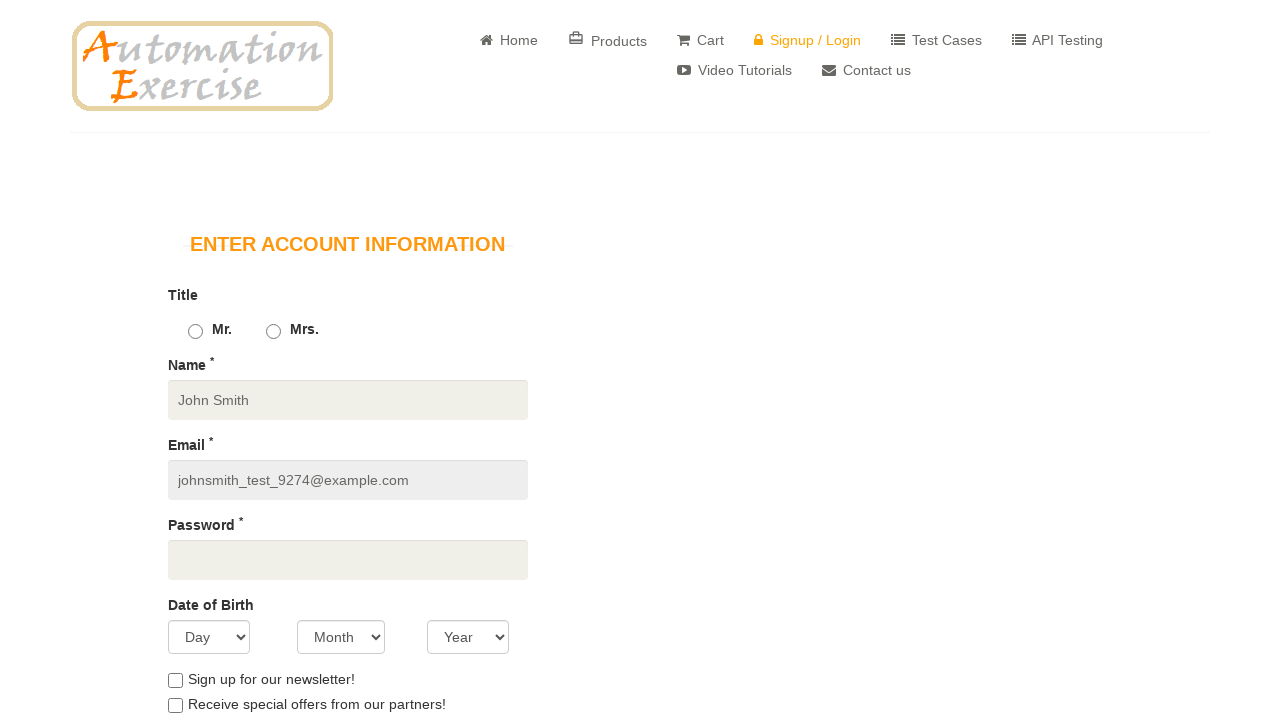

Selected 'Mr.' as title at (200, 332) on xpath=(//*[@class='radio-inline'])[1]
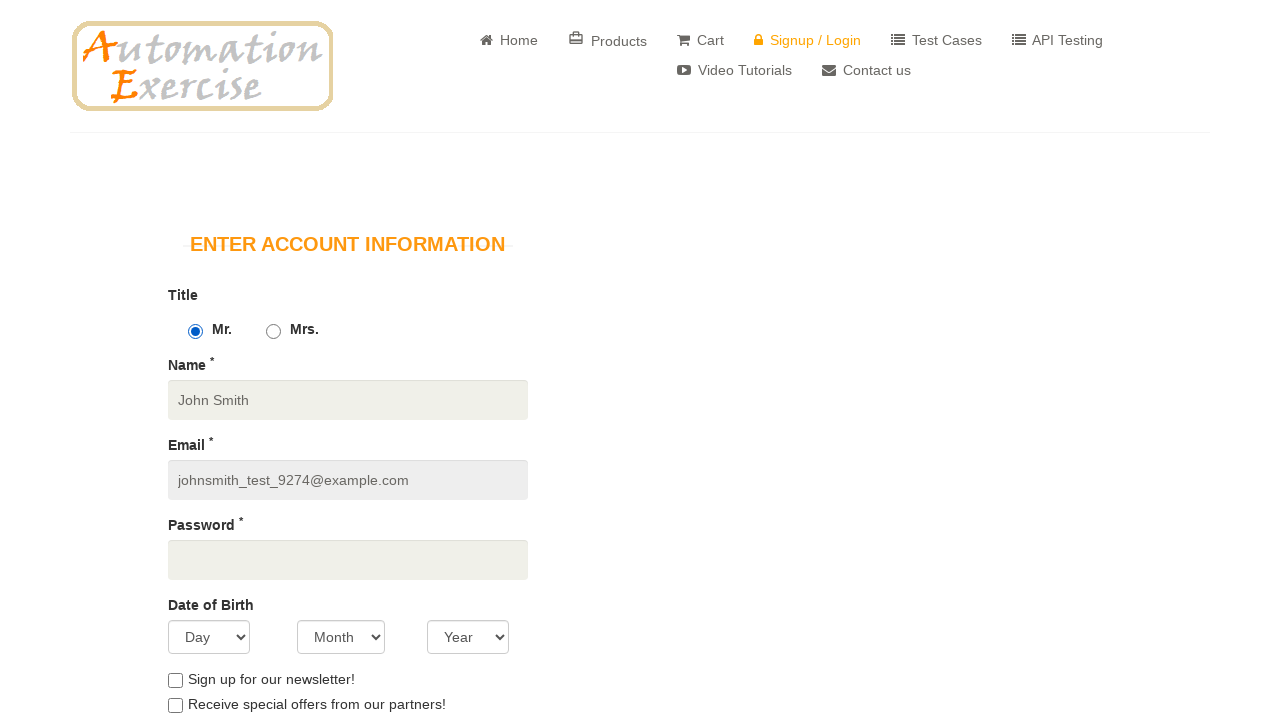

Filled password field with 'testpass123' on input[type='password']
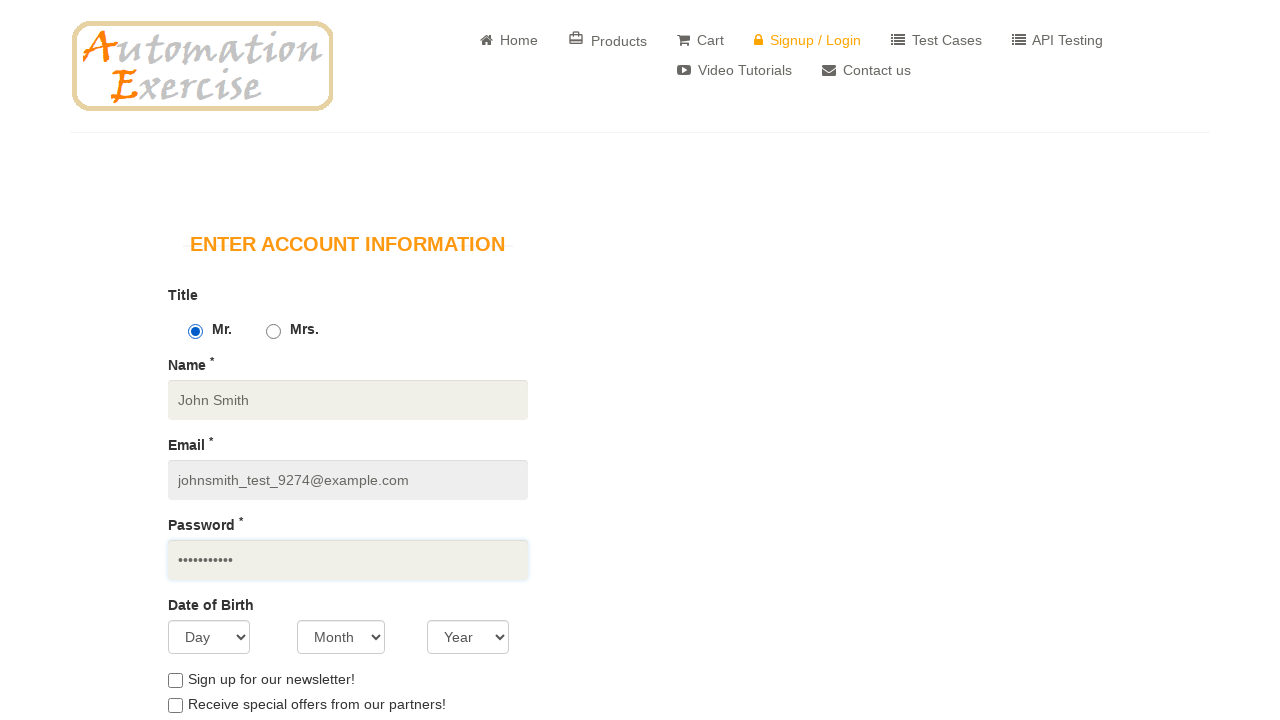

Selected day '15' for date of birth on select[name='days']
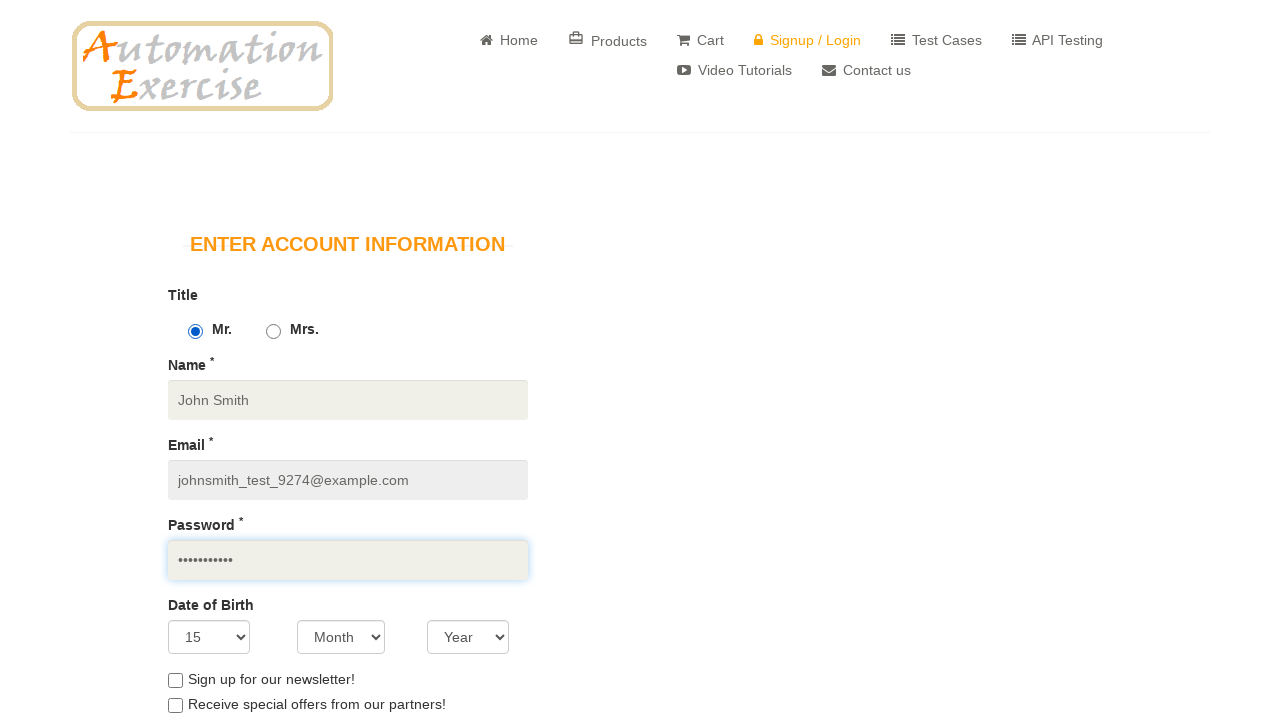

Selected month 'June' for date of birth on select[name='months']
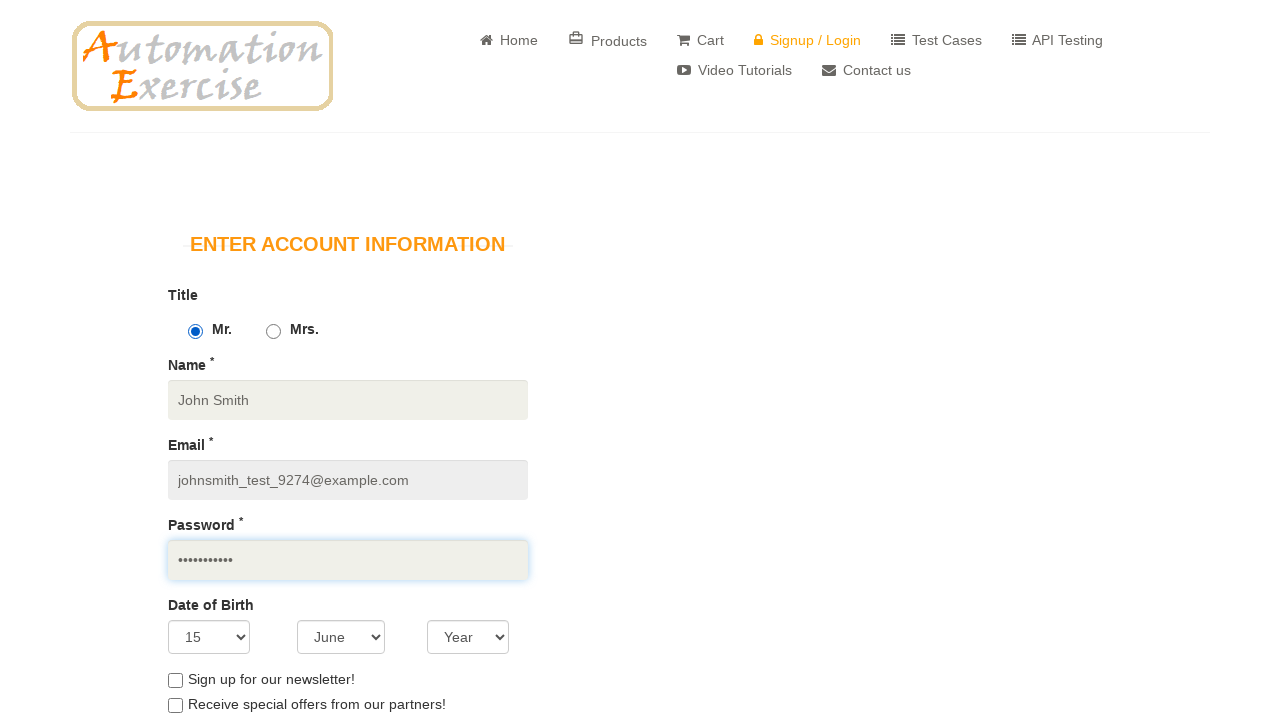

Selected year '1990' for date of birth on select[name='years']
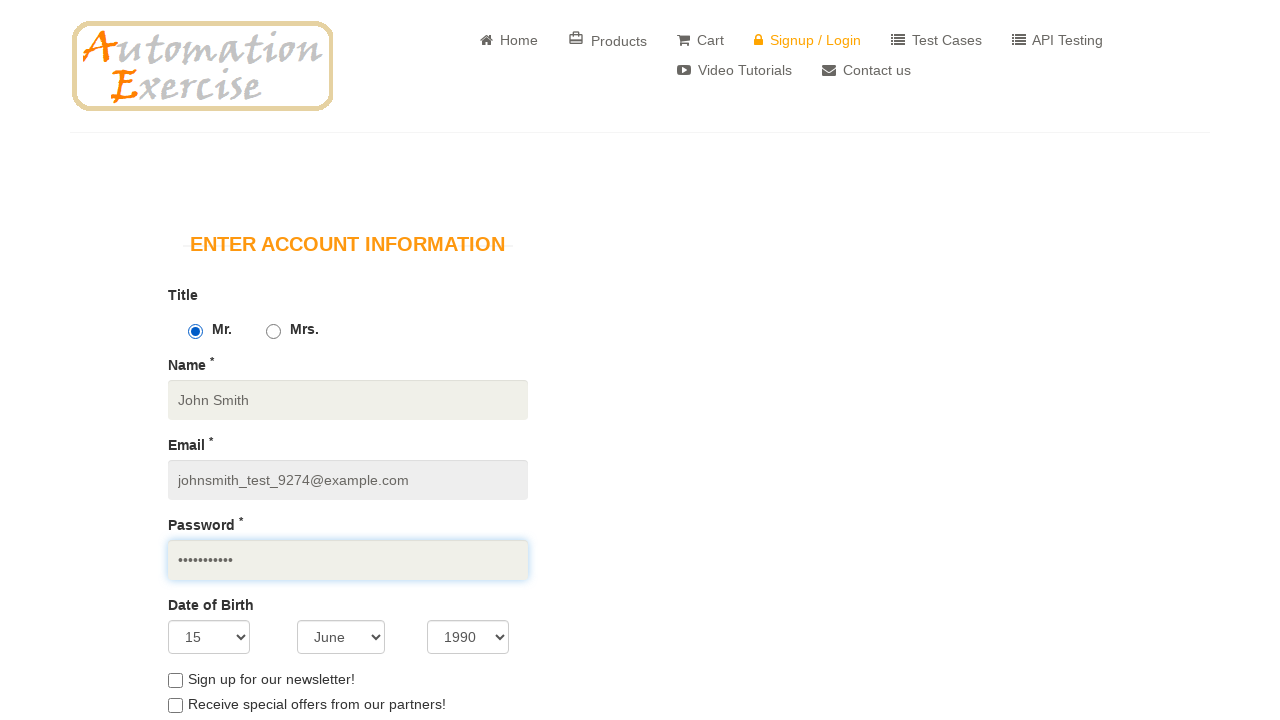

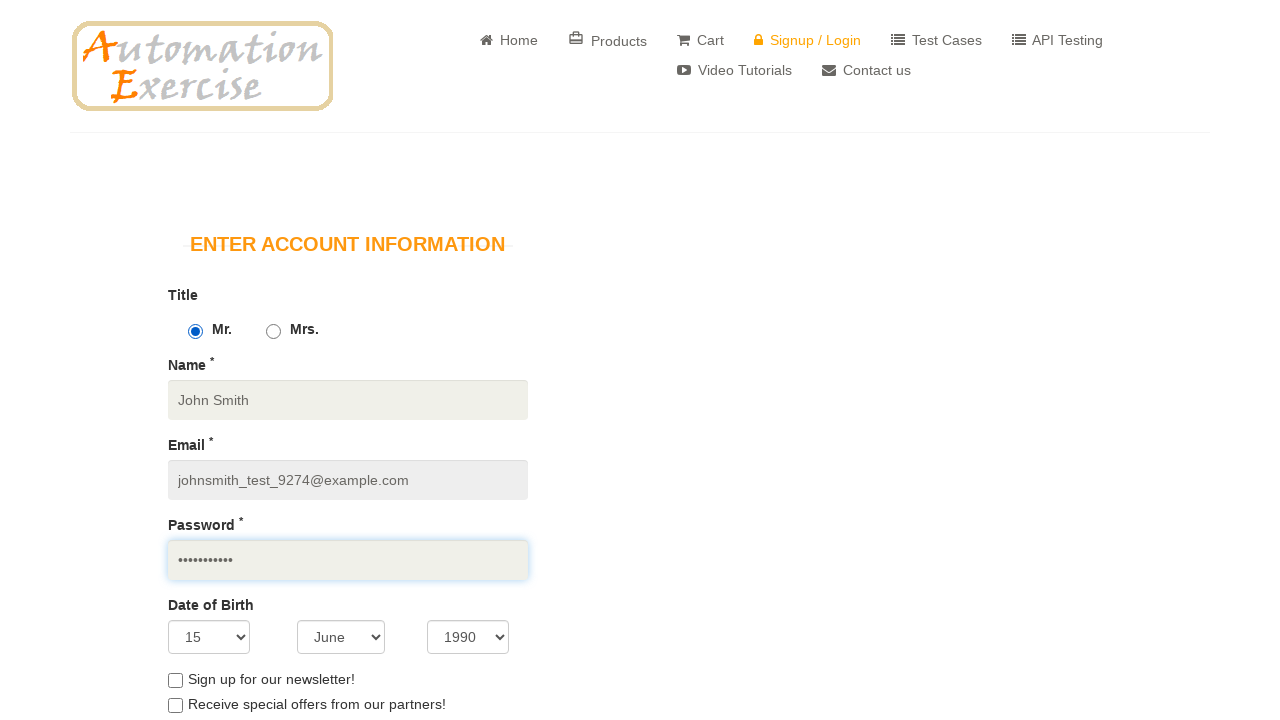